Tests various dropdown and checkbox functionalities including selecting checkboxes, enabling radio buttons, and incrementing passenger count in a travel booking form

Starting URL: https://rahulshettyacademy.com/dropdownsPractise/

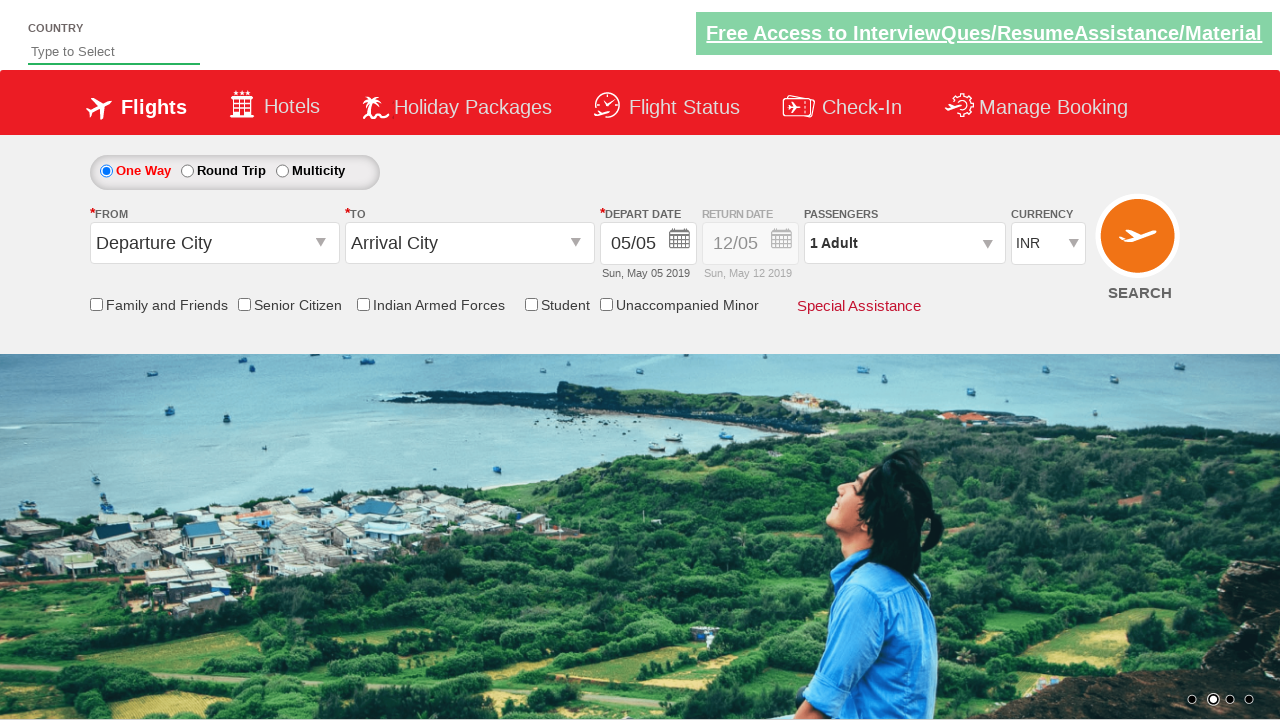

Verified friends and family checkbox is not initially selected
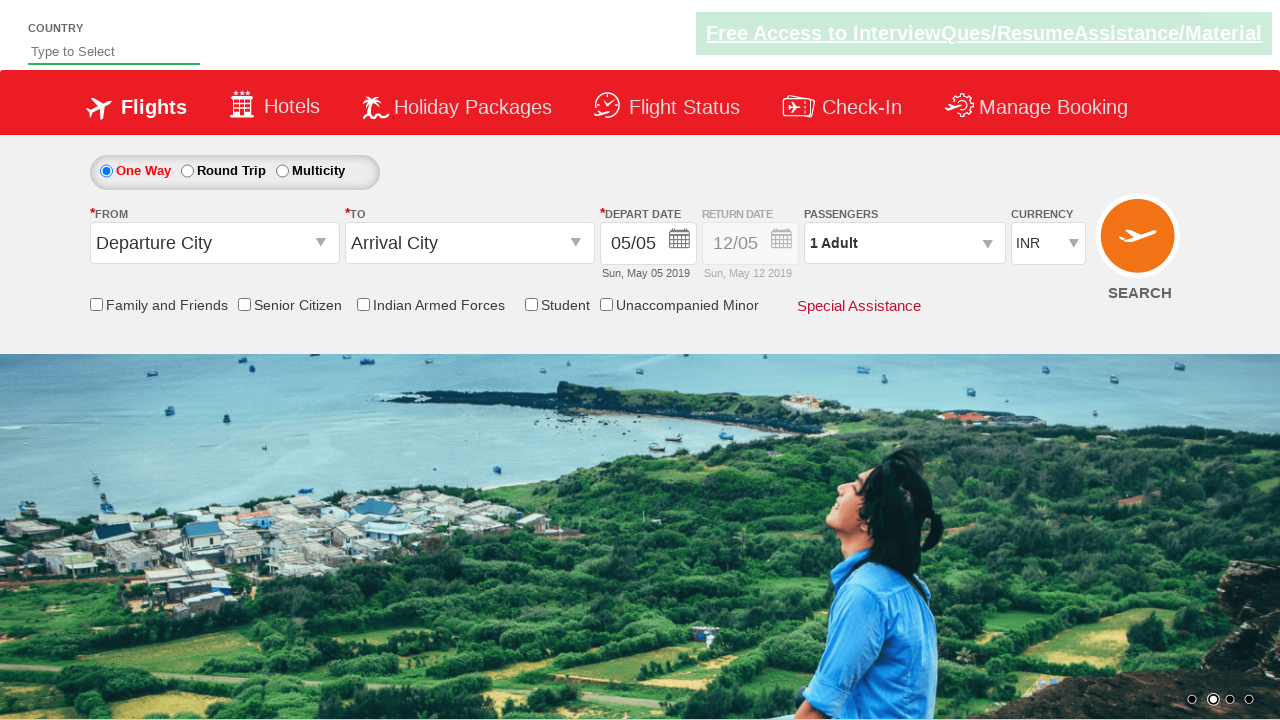

Clicked friends and family checkbox to select it at (96, 304) on input[id*='friendsandfamily']
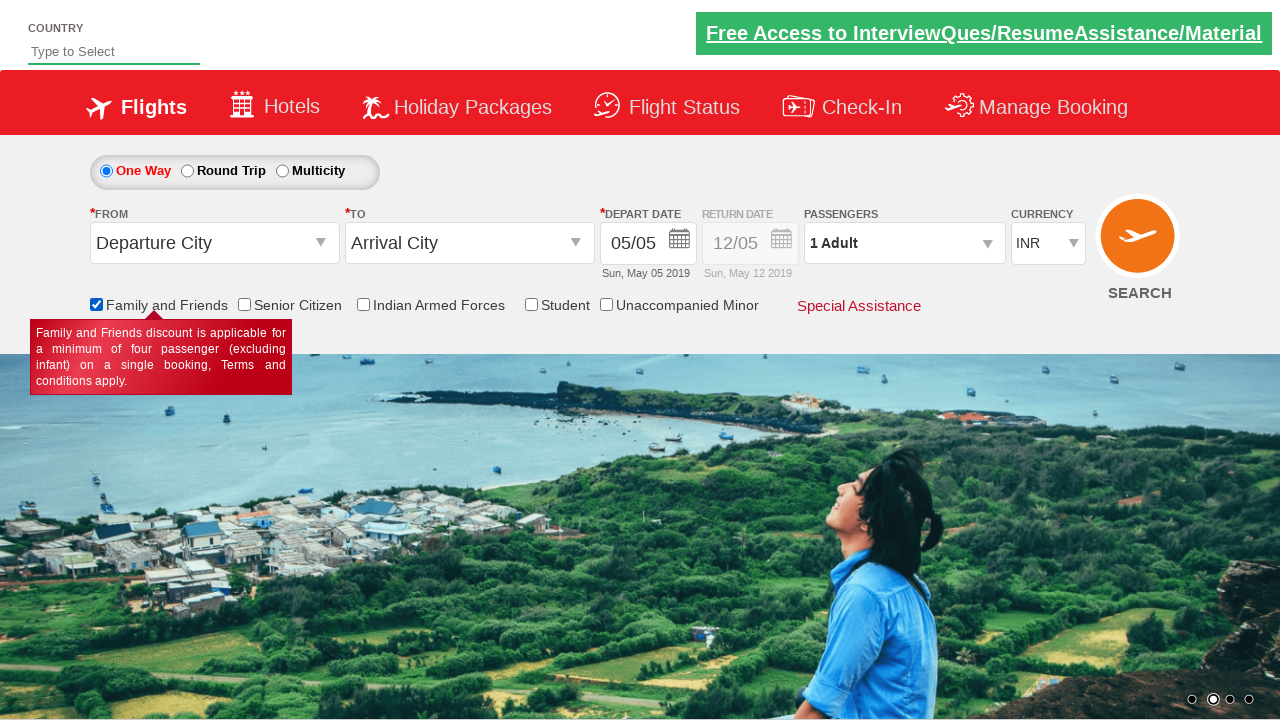

Verified friends and family checkbox is now selected
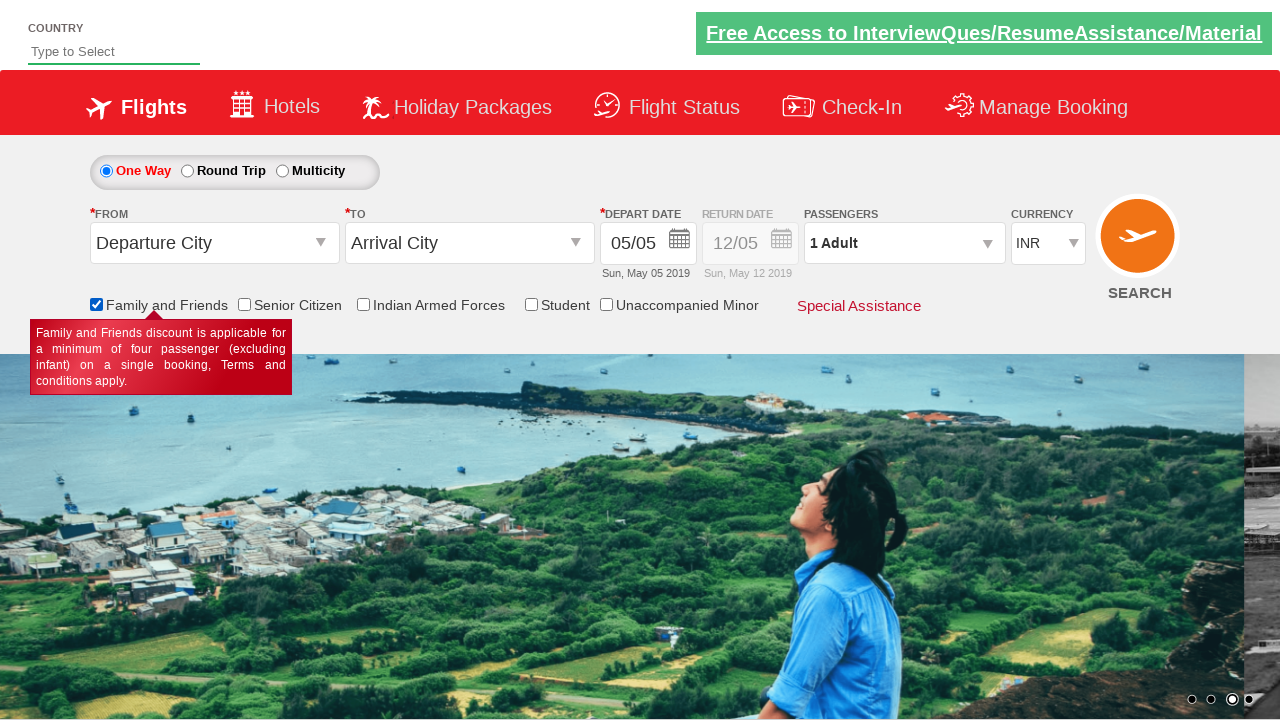

Counted total checkboxes on page: 6
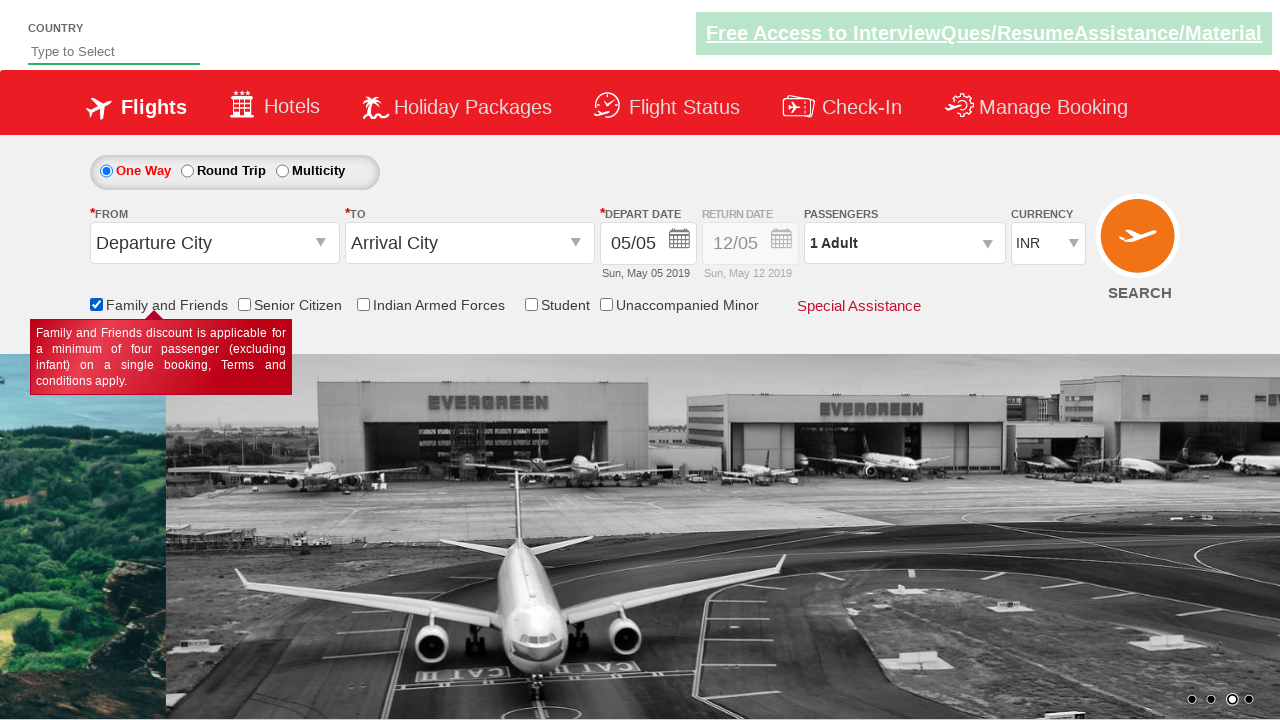

Retrieved initial style attribute of date field: display: block; opacity: 0.5;
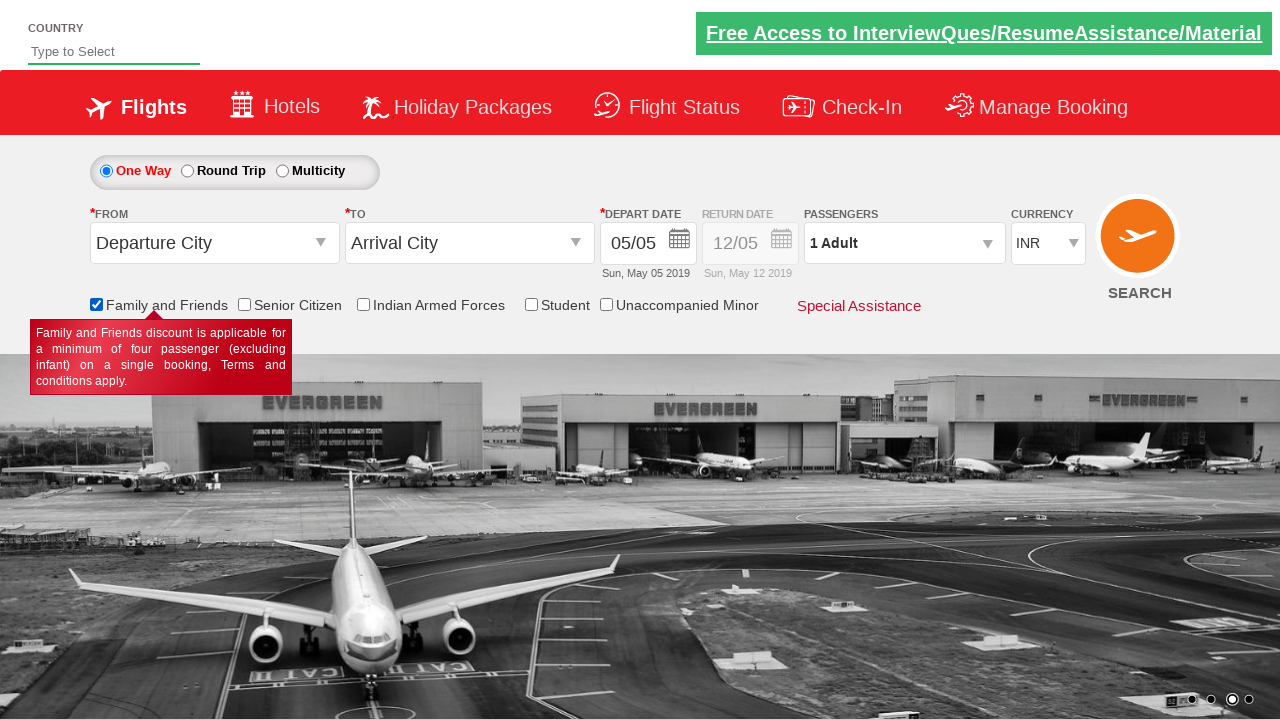

Clicked round trip radio button to enable return date field at (187, 171) on #ctl00_mainContent_rbtnl_Trip_1
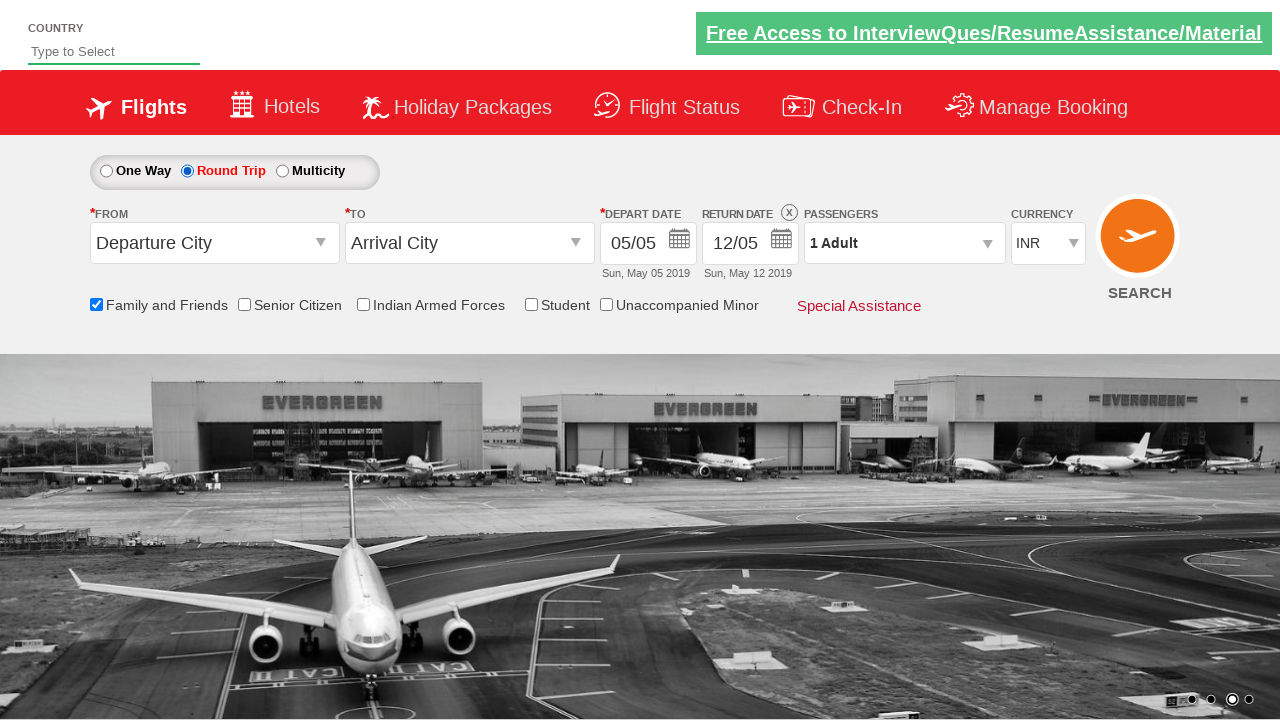

Retrieved updated style attribute of date field: display: block; opacity: 1;
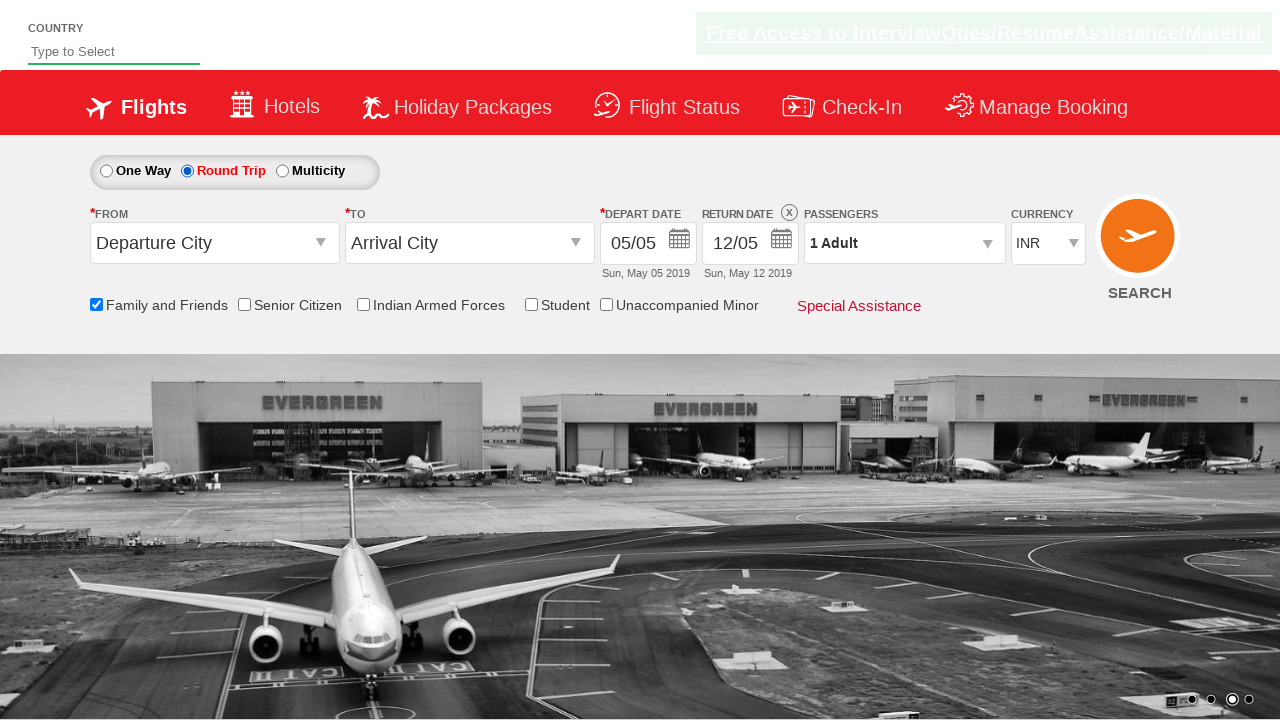

Verified that date field is now enabled
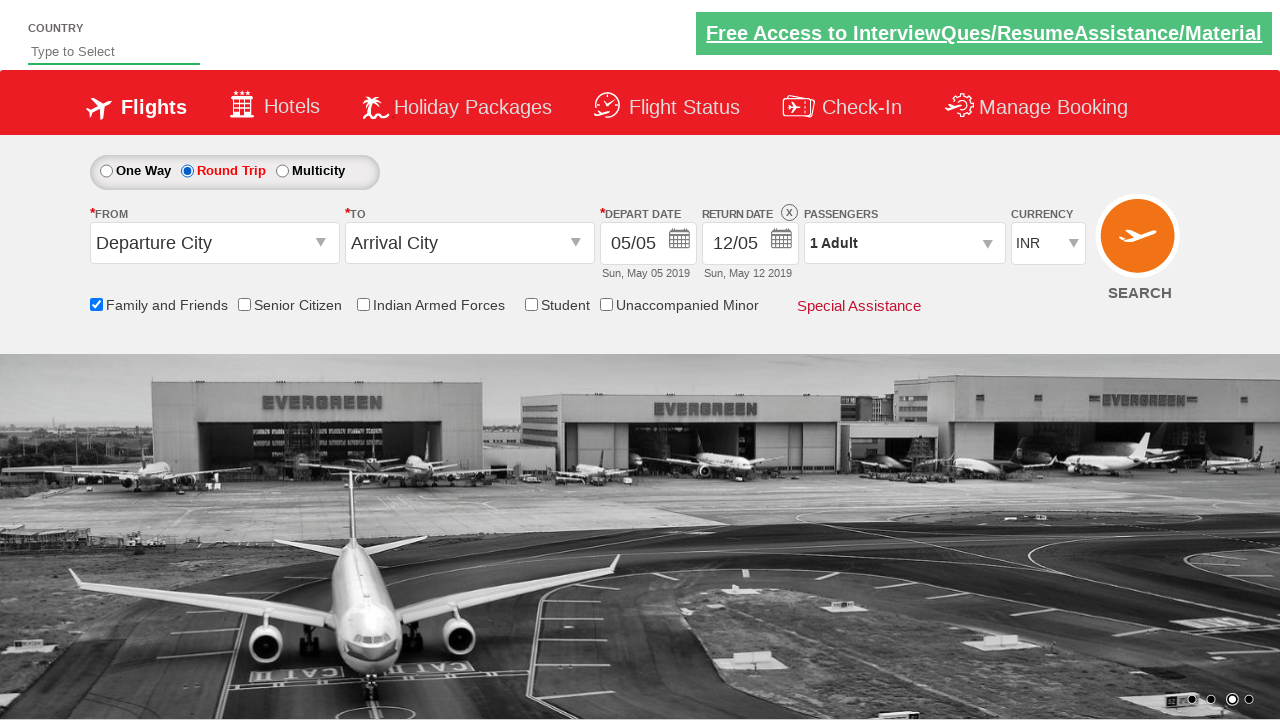

Clicked on passenger information dropdown to open it at (904, 243) on #divpaxinfo
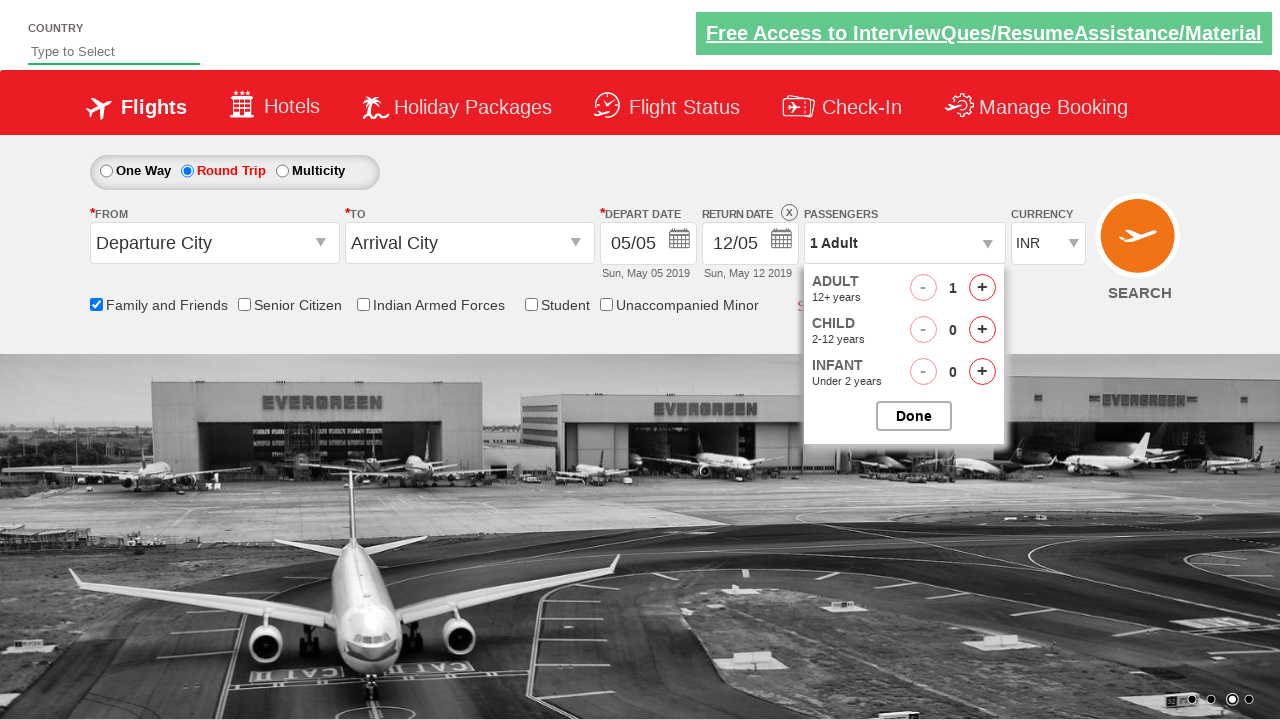

Retrieved initial passenger count text: 1 Adult
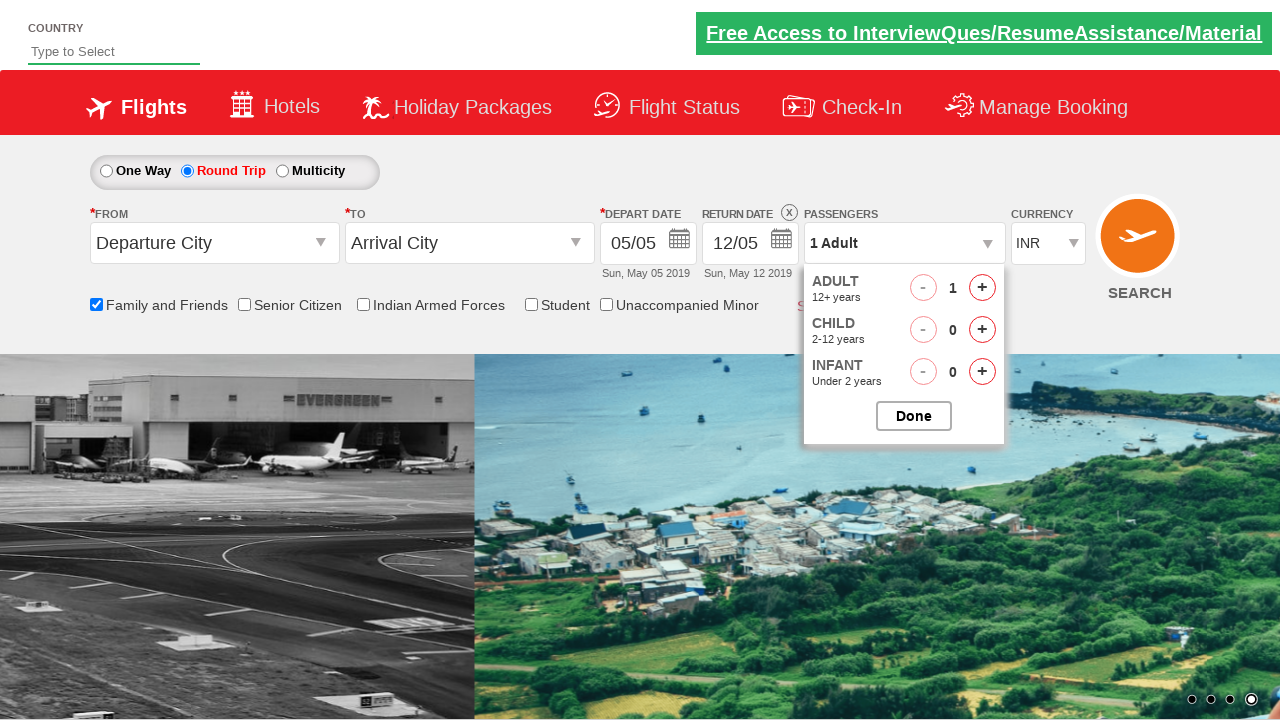

Clicked adult increment button (increment 1 of 4) at (982, 288) on #hrefIncAdt
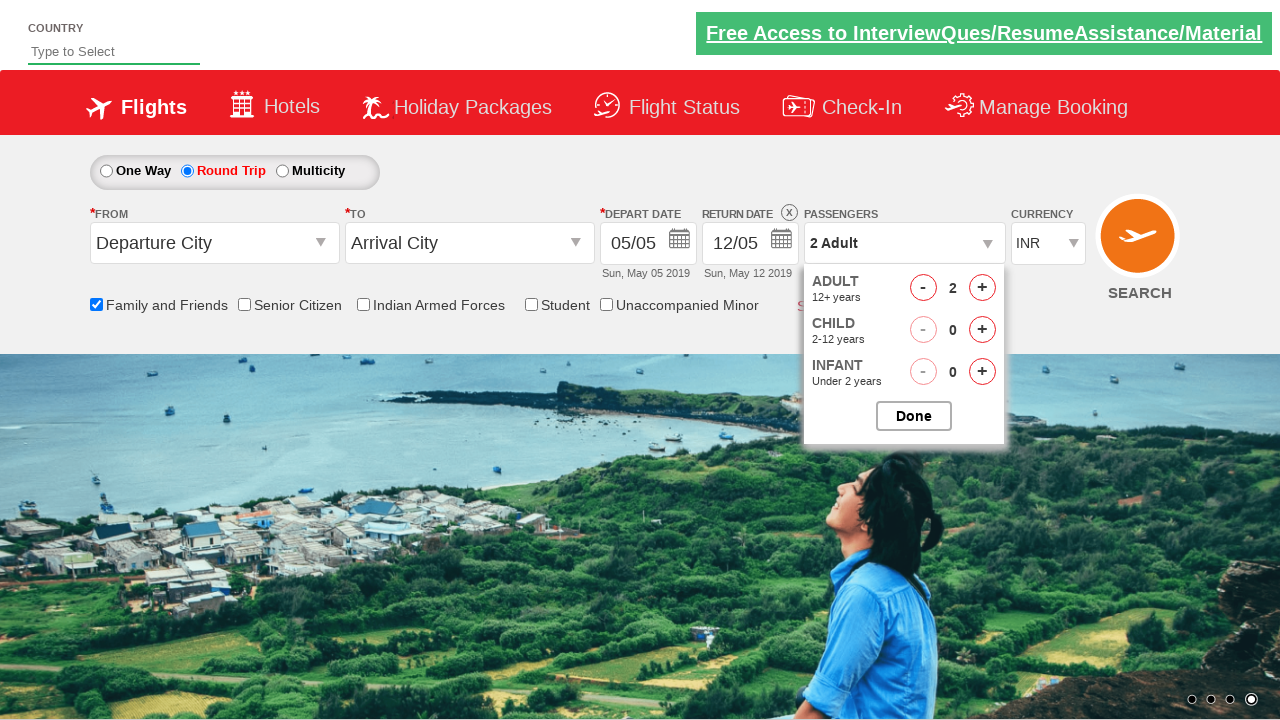

Clicked adult increment button (increment 2 of 4) at (982, 288) on #hrefIncAdt
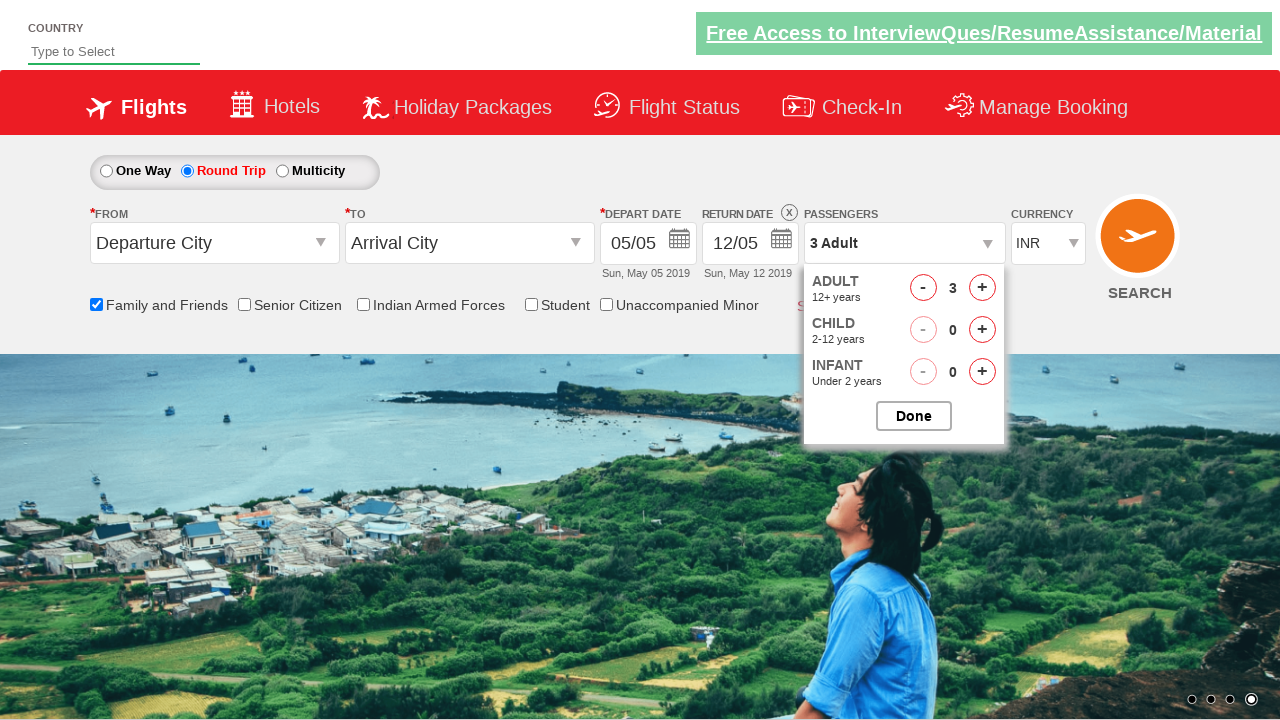

Clicked adult increment button (increment 3 of 4) at (982, 288) on #hrefIncAdt
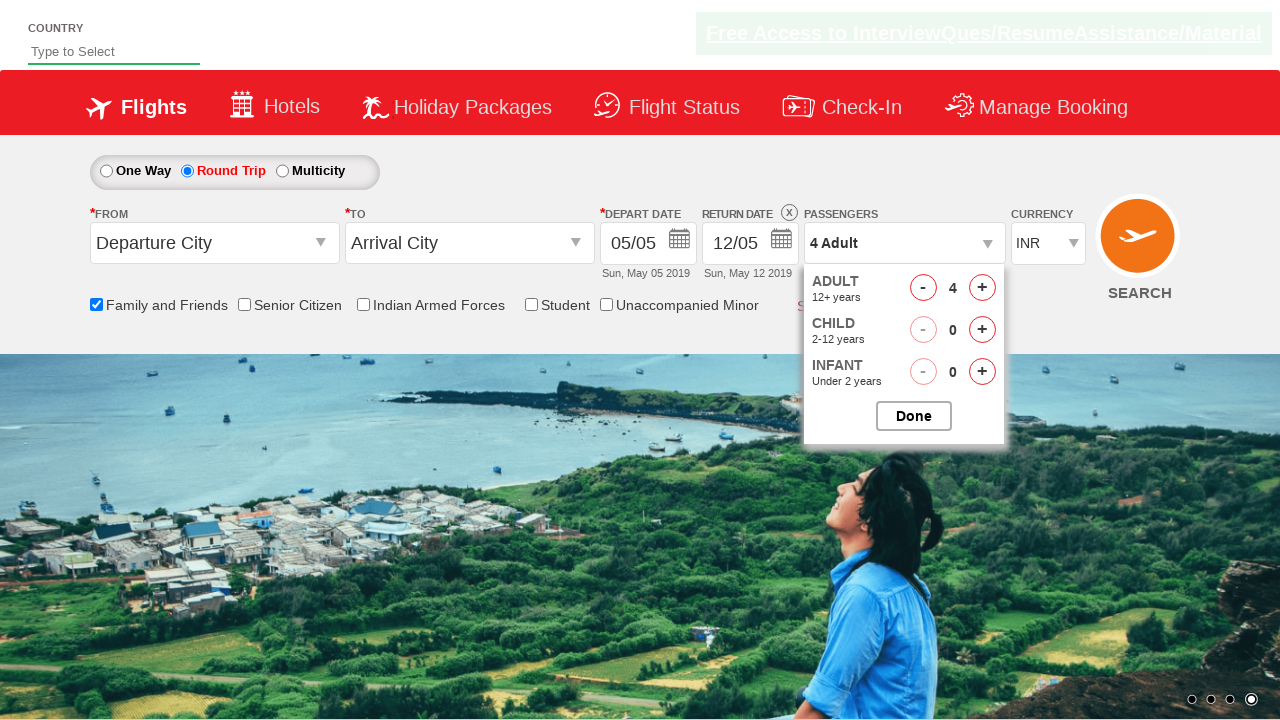

Clicked adult increment button (increment 4 of 4) at (982, 288) on #hrefIncAdt
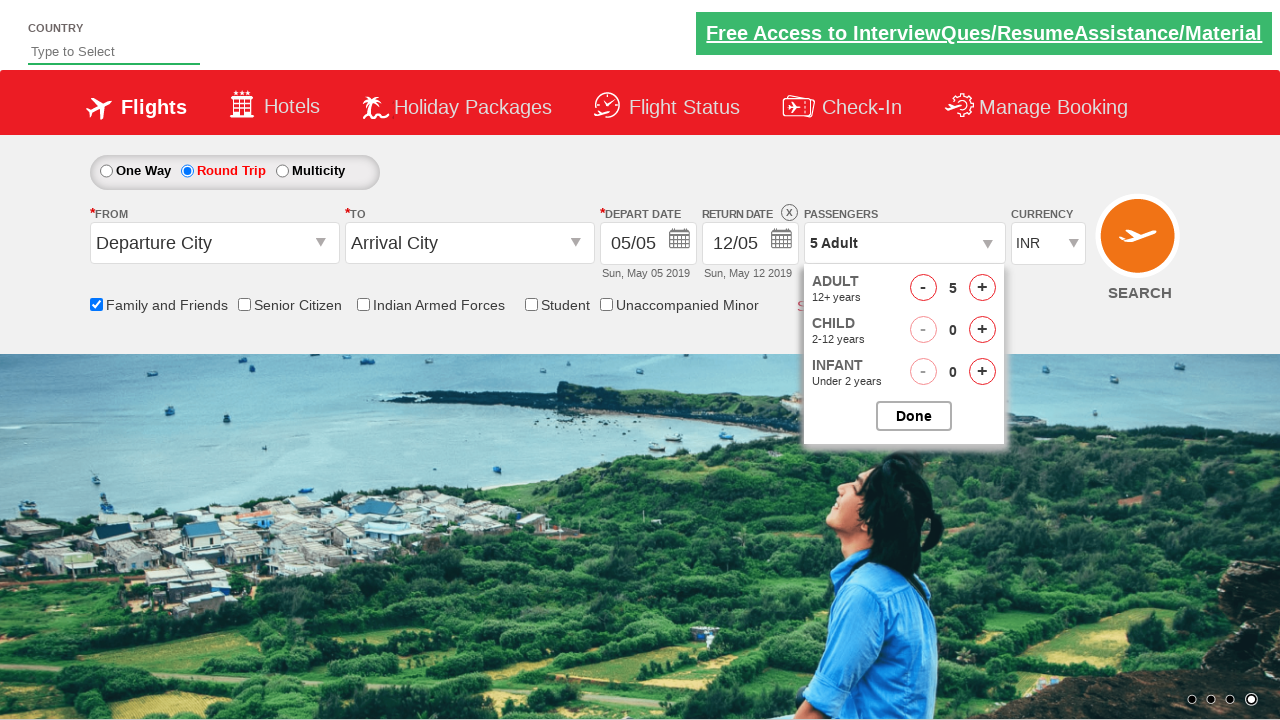

Closed passenger selection dropdown at (914, 416) on #btnclosepaxoption
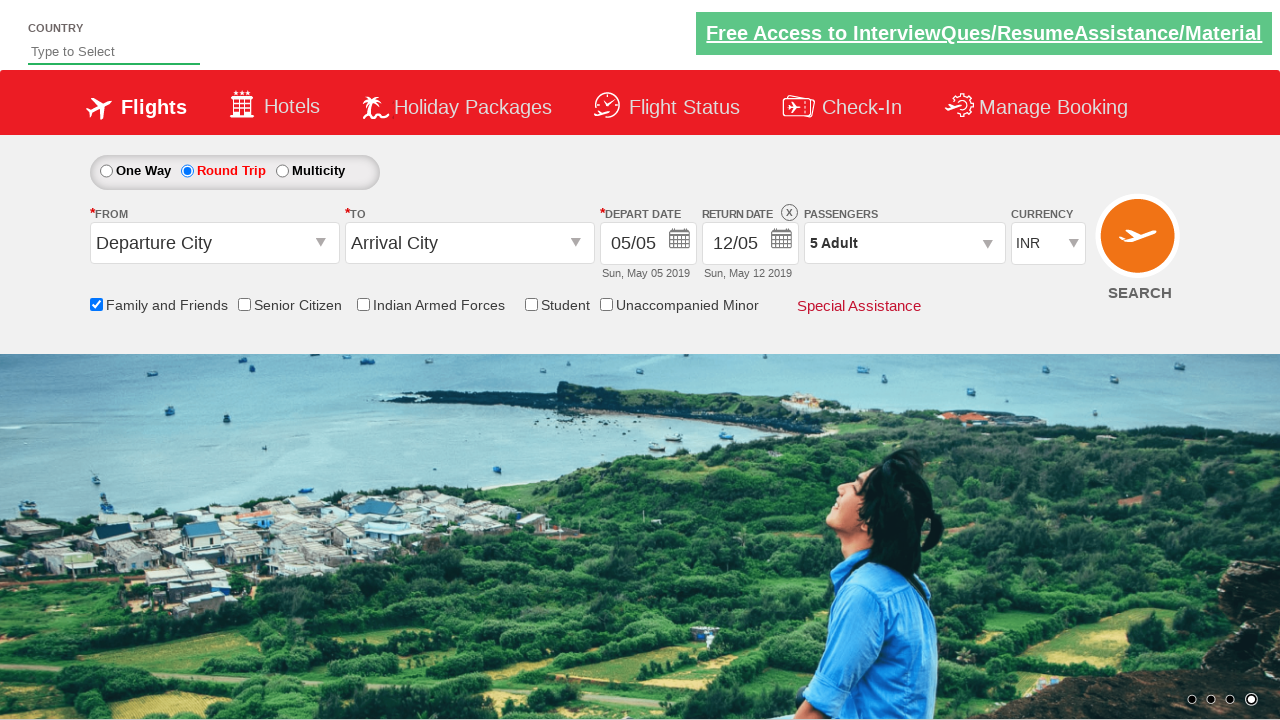

Retrieved final passenger count text: 5 Adult
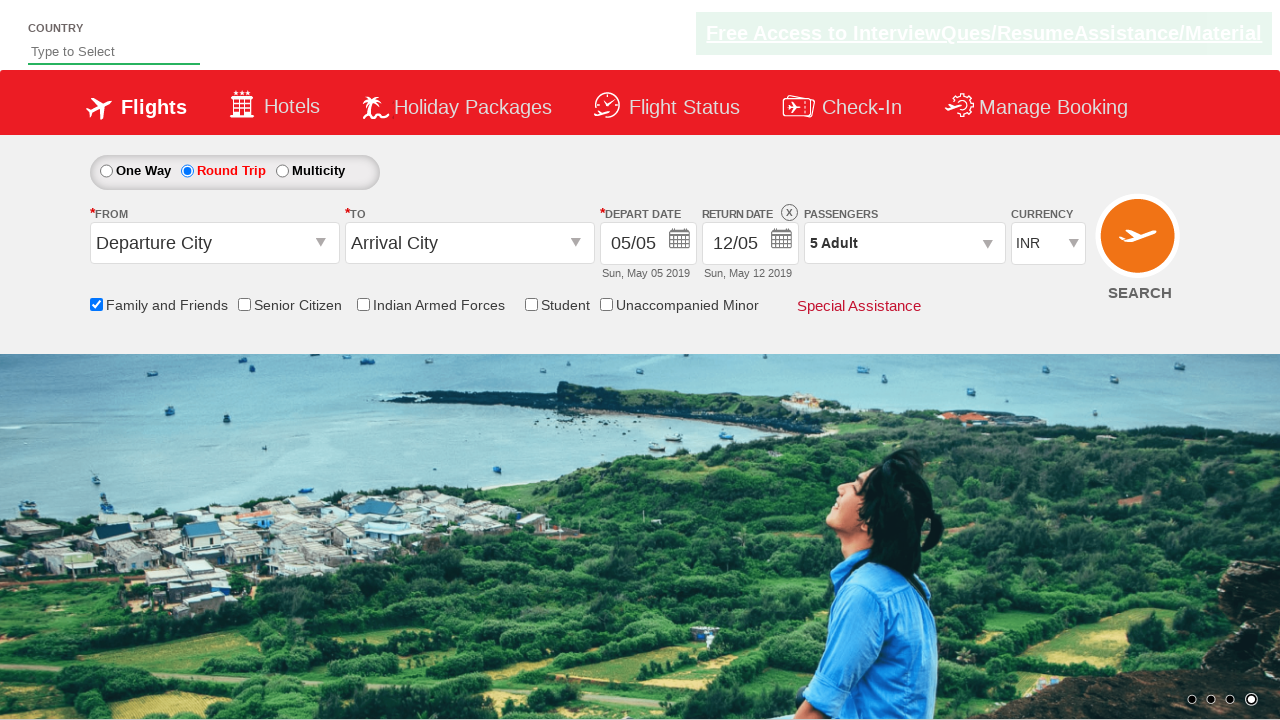

Verified that passenger count is correctly set to 5 Adult
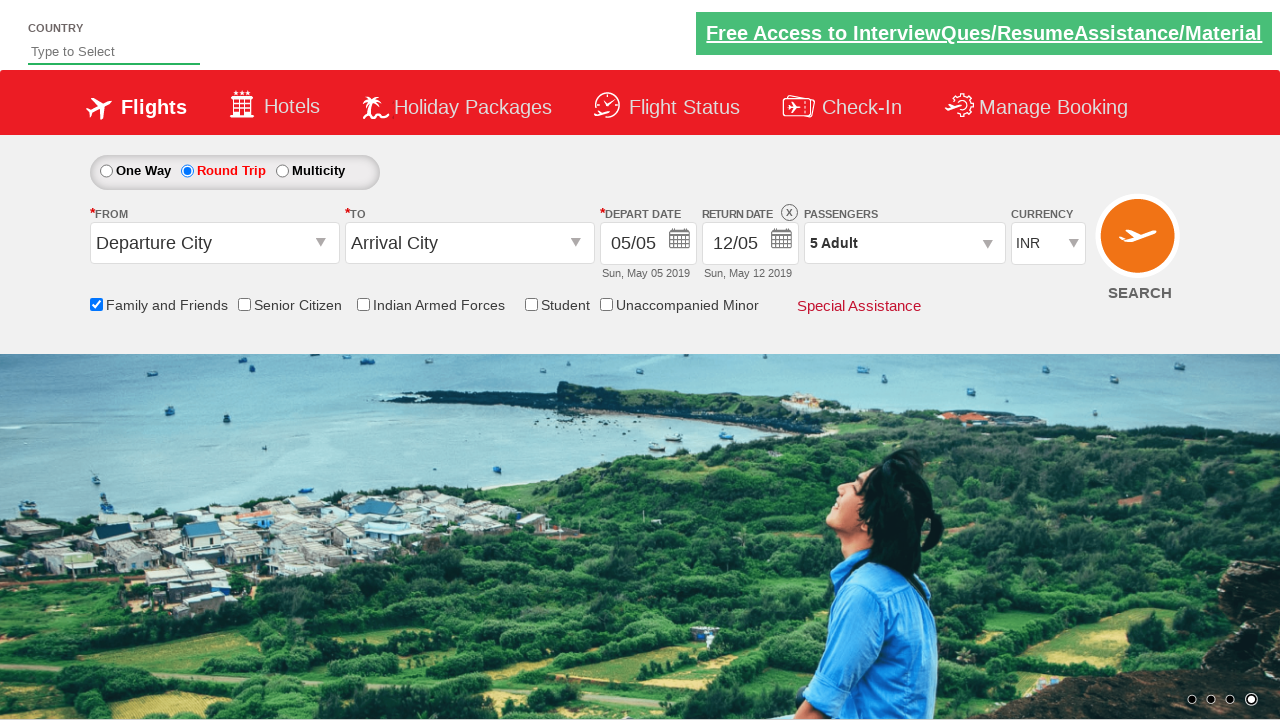

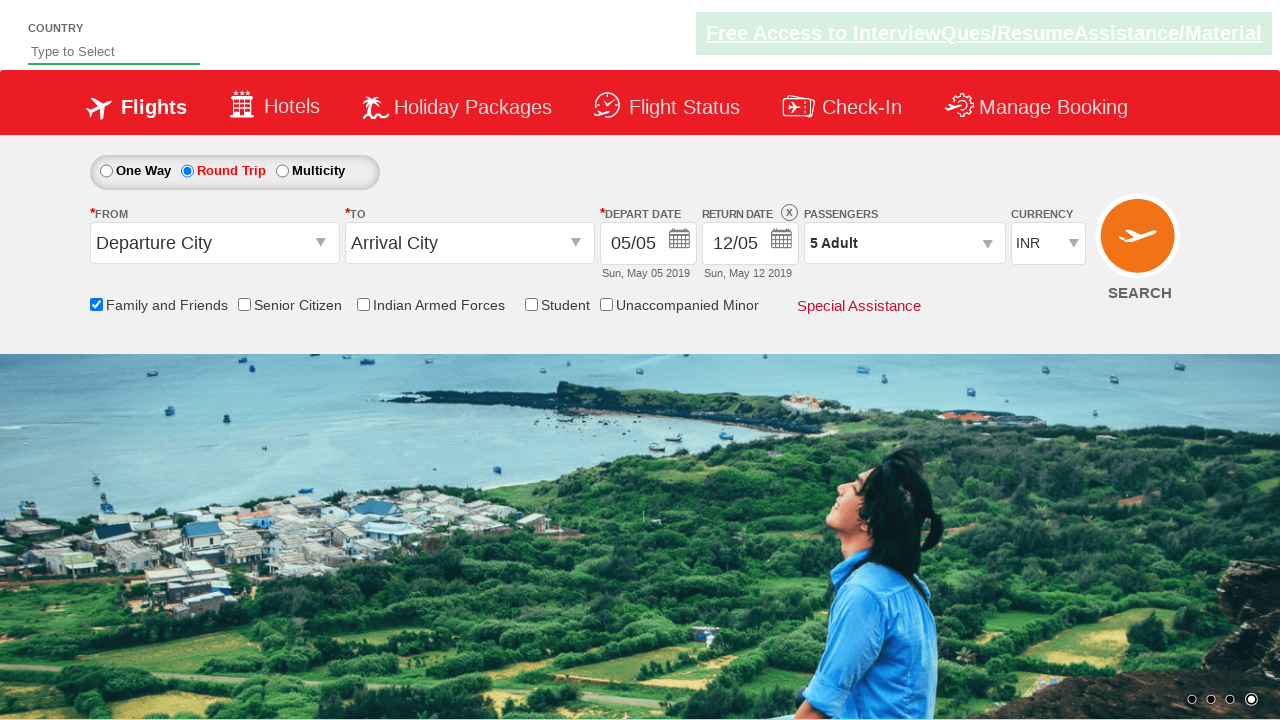